Tests that other controls are hidden when editing a todo item.

Starting URL: https://demo.playwright.dev/todomvc

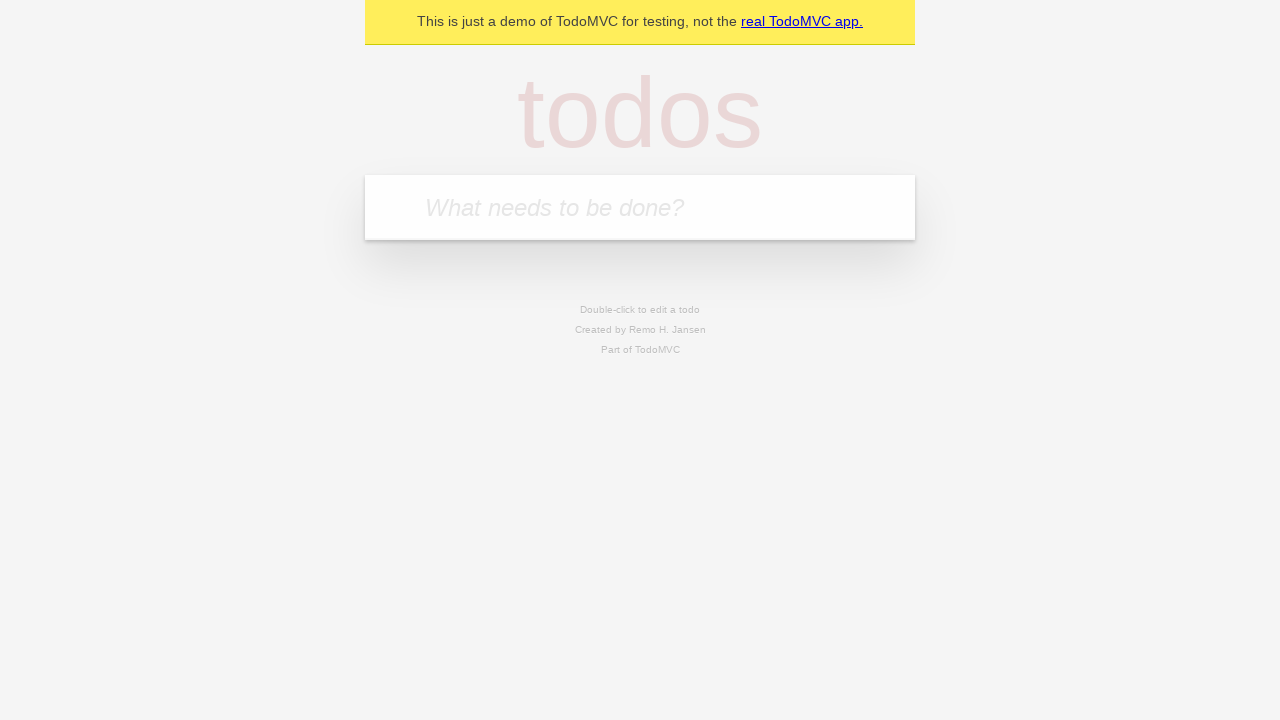

Filled new todo input with 'buy some cheese' on .new-todo
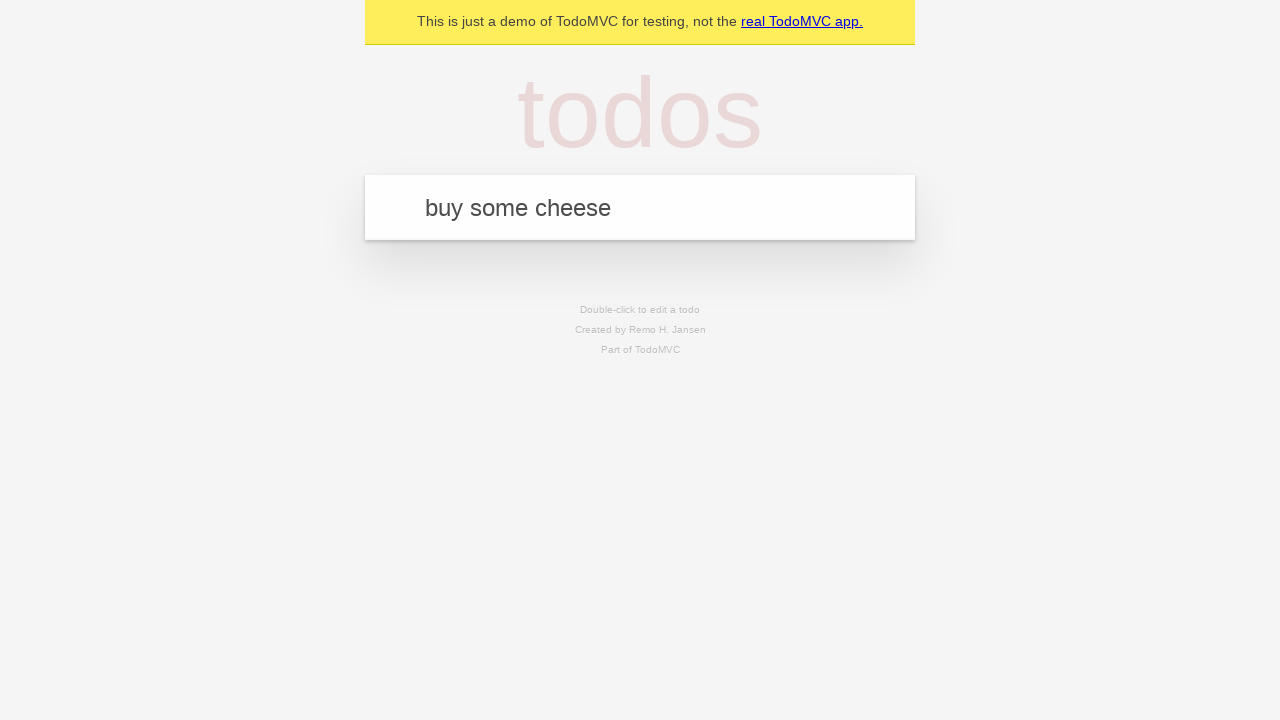

Pressed Enter to create first todo item on .new-todo
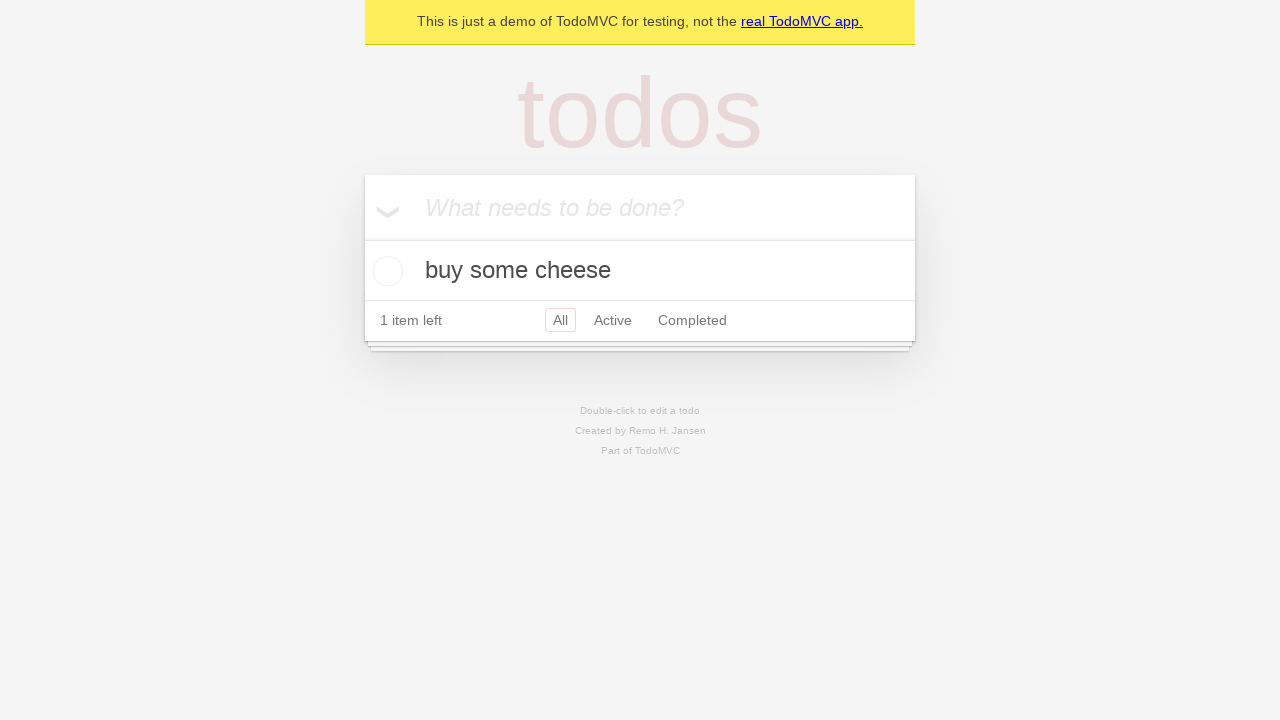

Filled new todo input with 'feed the cat' on .new-todo
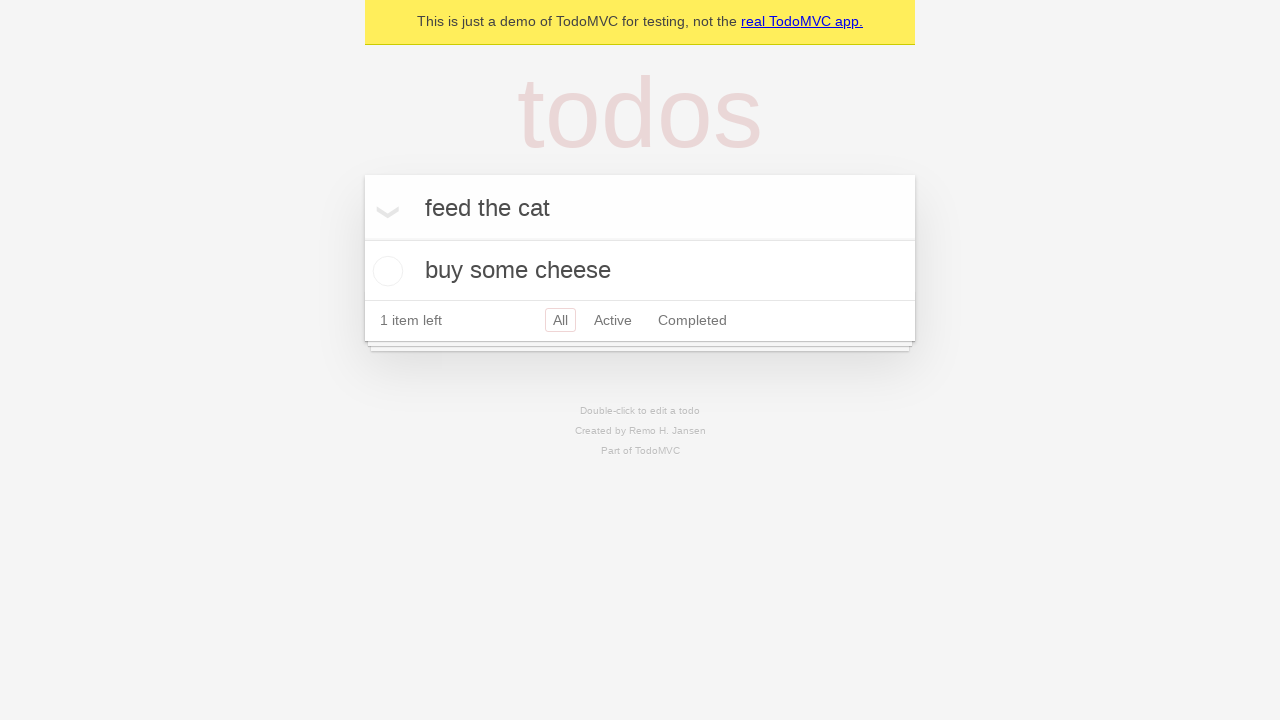

Pressed Enter to create second todo item on .new-todo
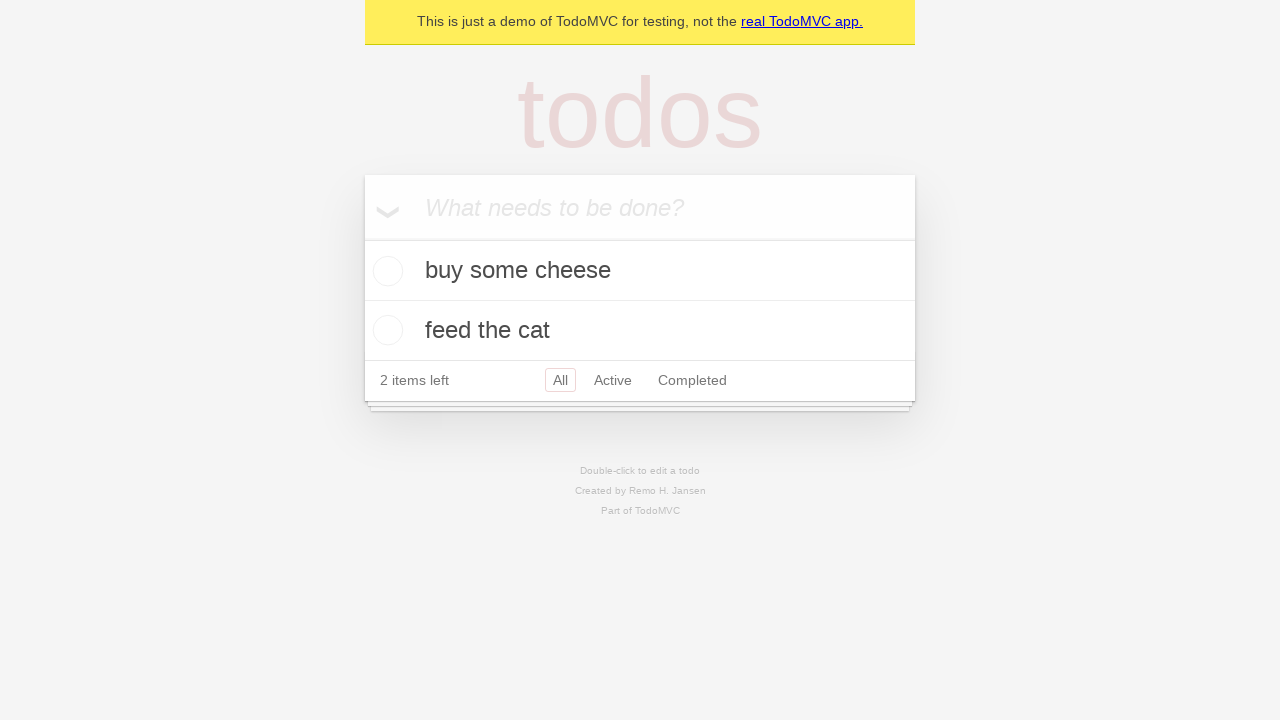

Filled new todo input with 'book a doctors appointment' on .new-todo
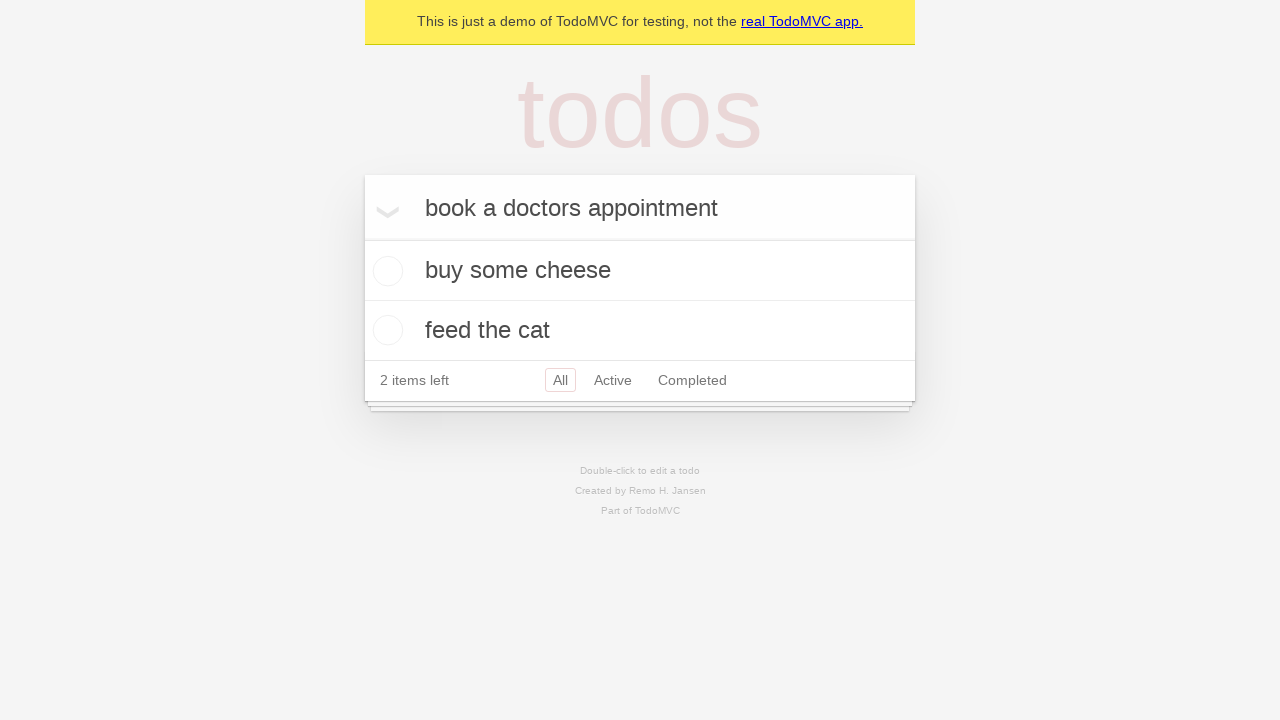

Pressed Enter to create third todo item on .new-todo
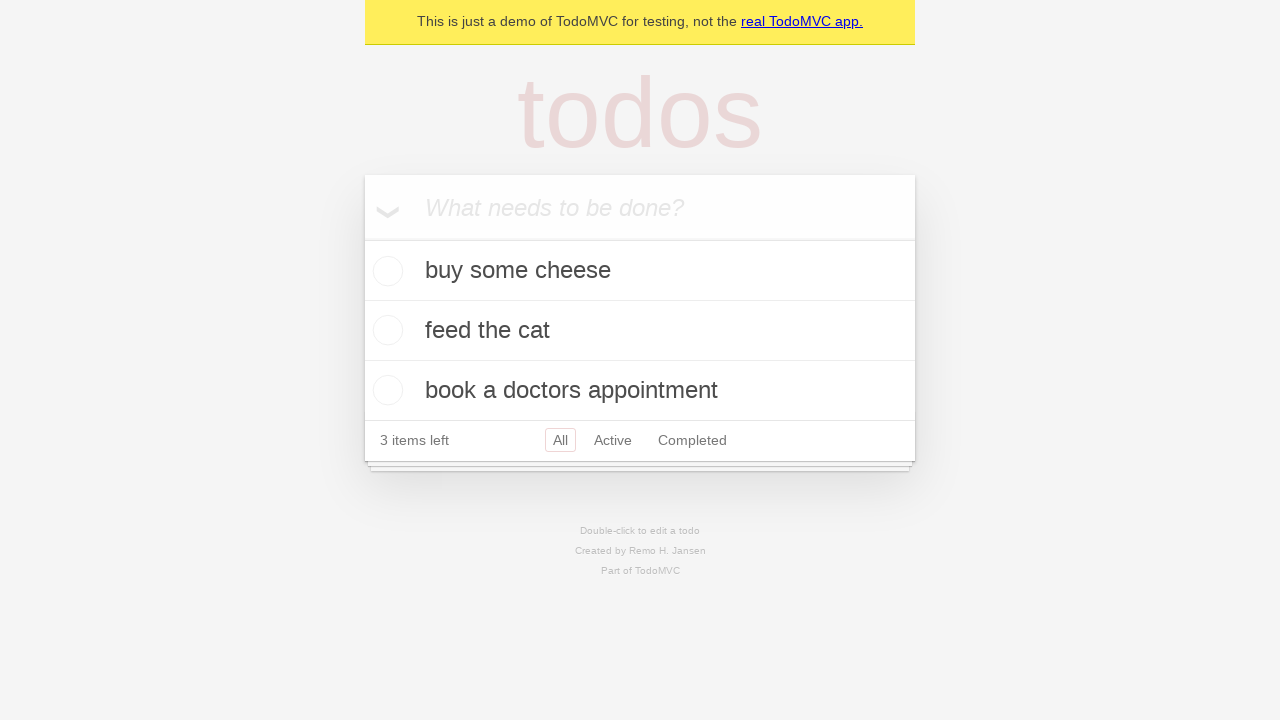

Waited for third todo item to appear in list
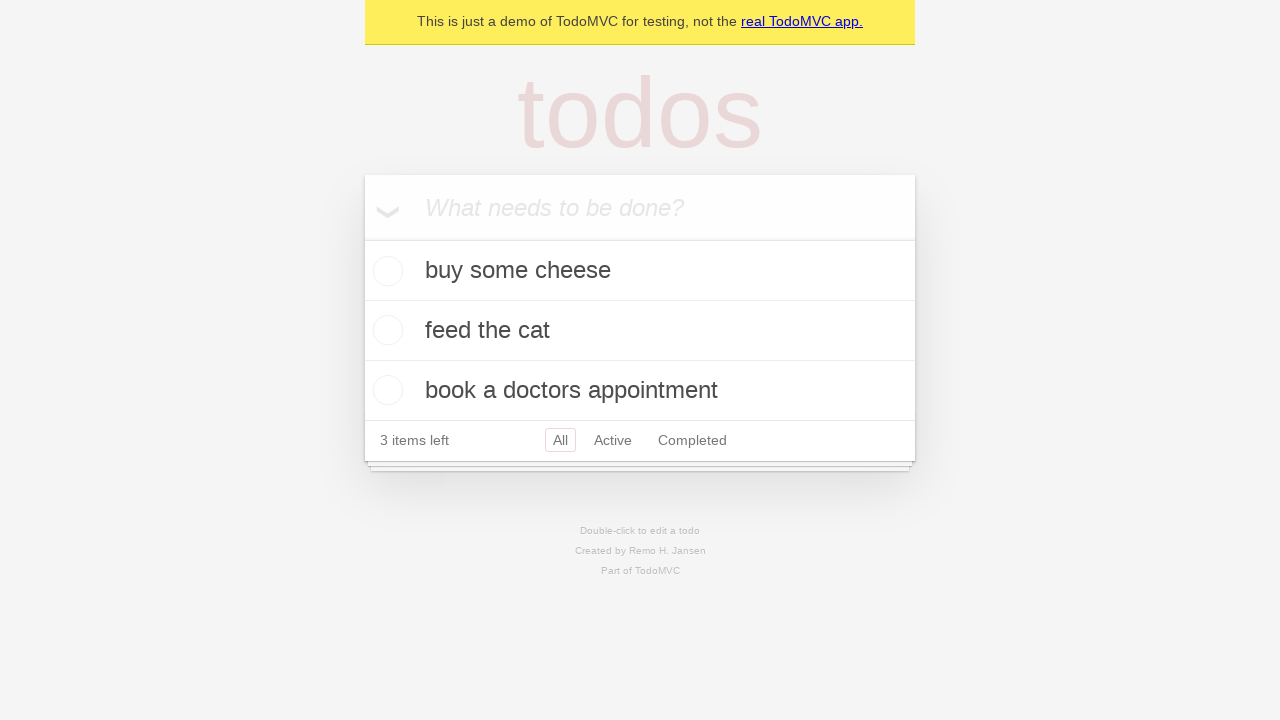

Double-clicked on second todo item to enter edit mode at (640, 331) on .todo-list li >> nth=1
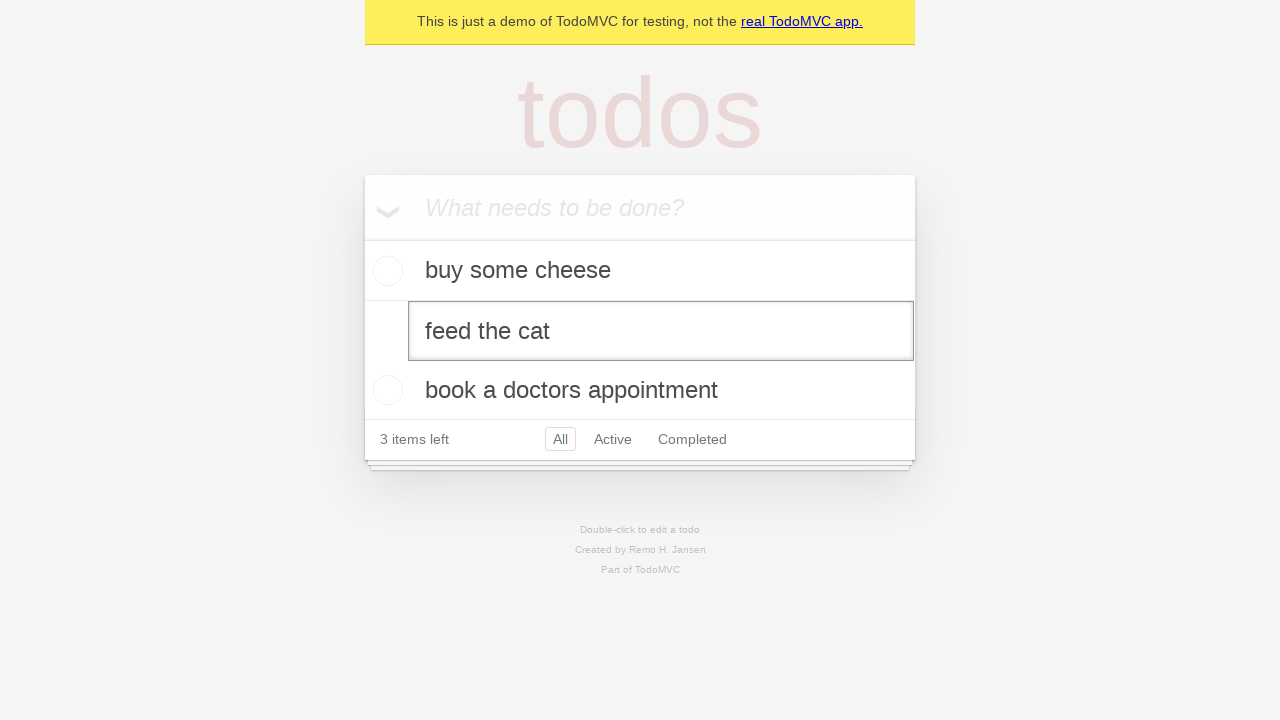

Waited for edit input field to appear in edit mode
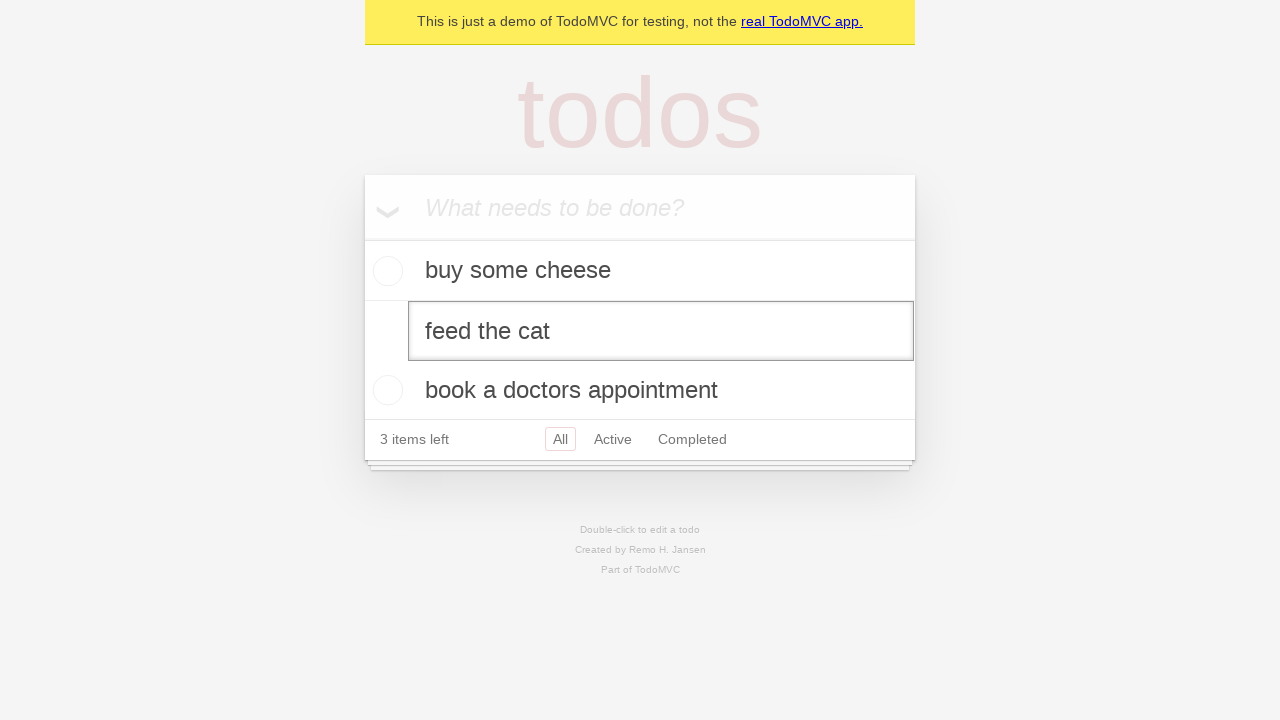

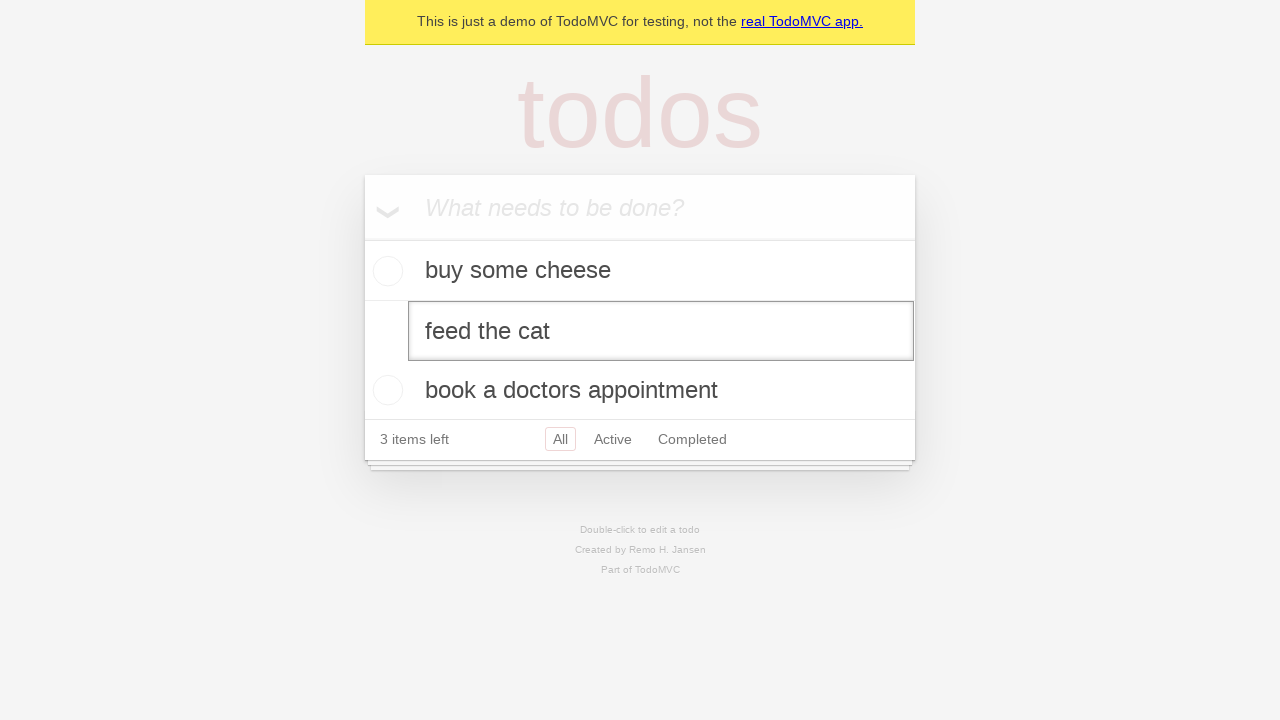